Fills out and submits an Angular practice form including name, email, password, checkboxes, dropdown selection, and date input

Starting URL: https://rahulshettyacademy.com/angularpractice/

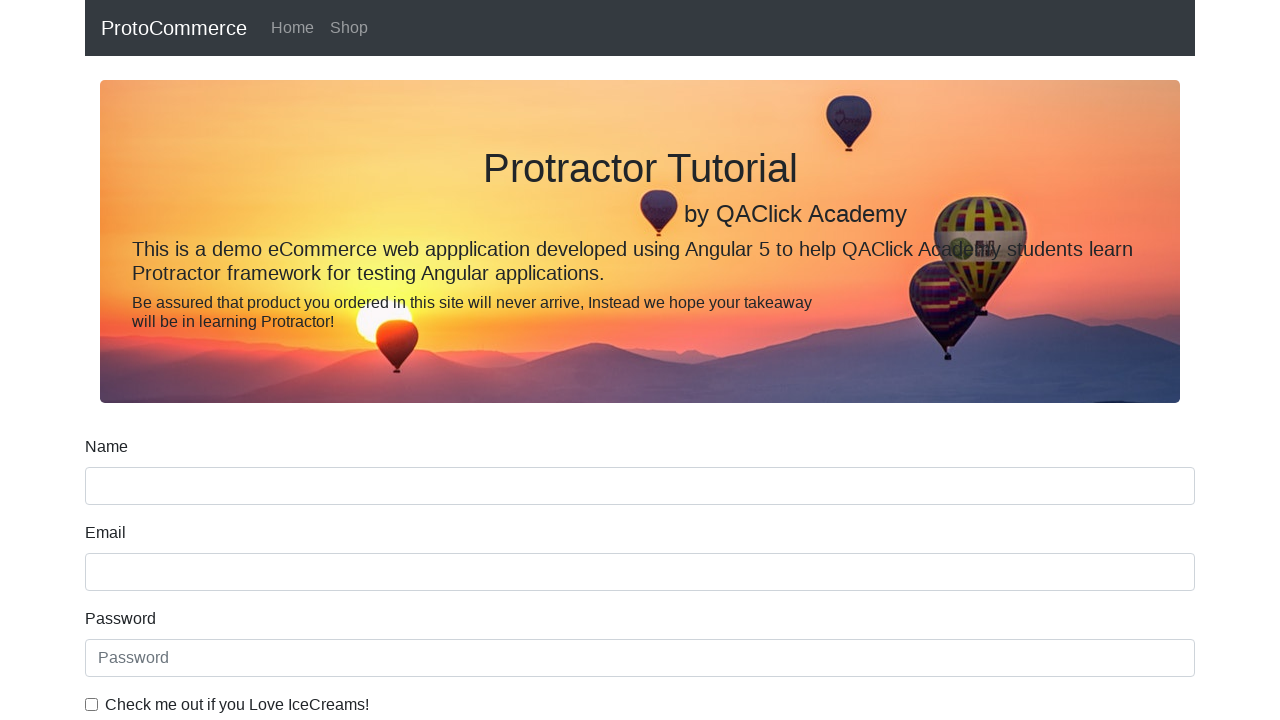

Filled name field with 'john carter' on input[name='name']
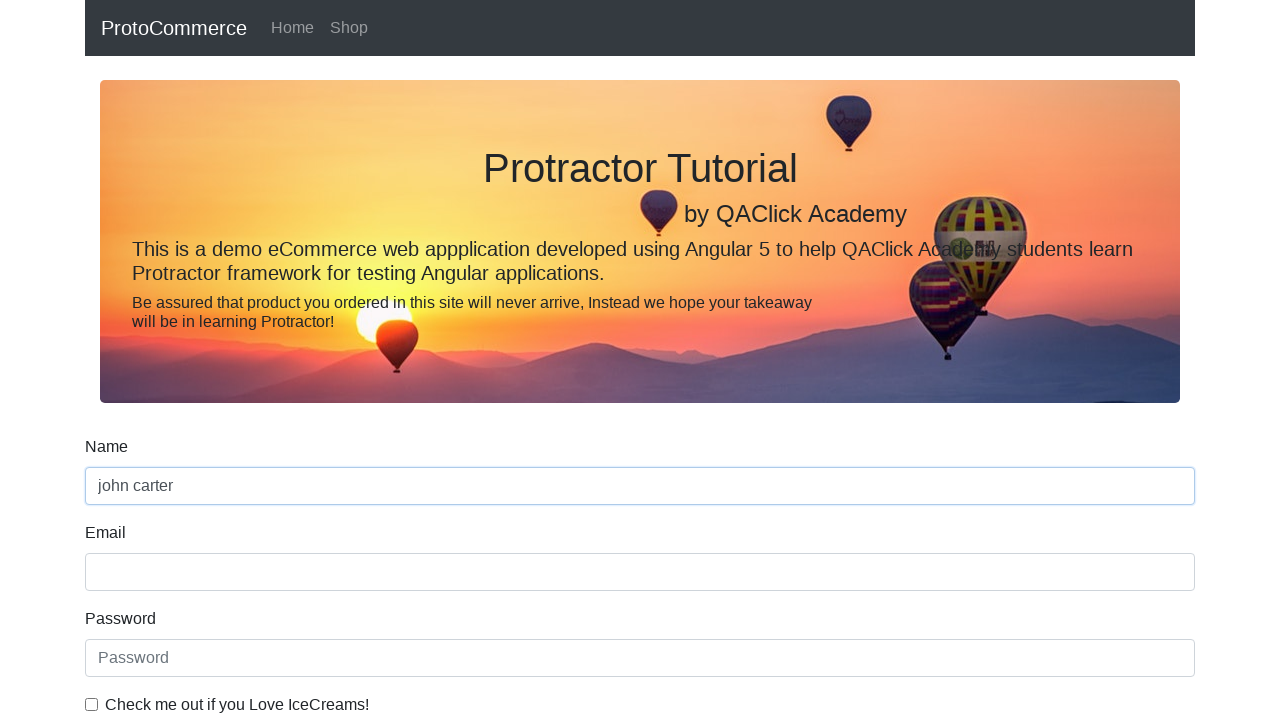

Filled email field with 'john@gmail.com' on input[name='email']
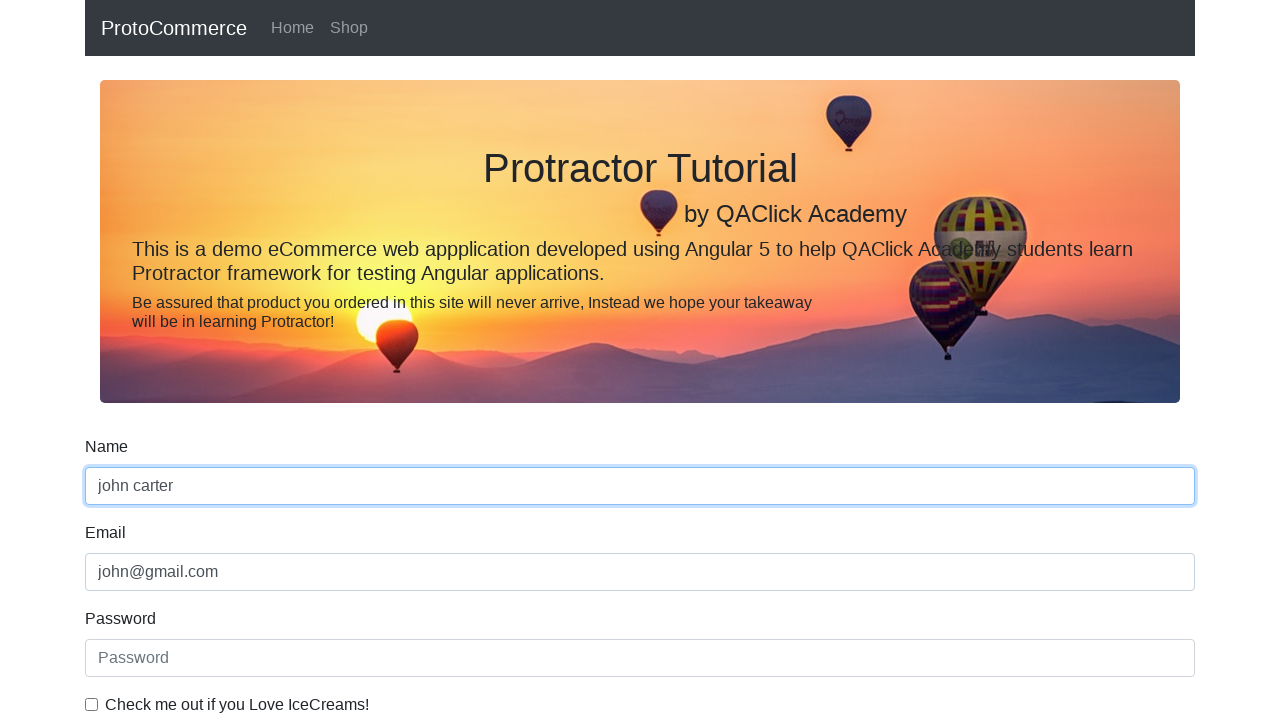

Filled password field with 'password@123' on #exampleInputPassword1
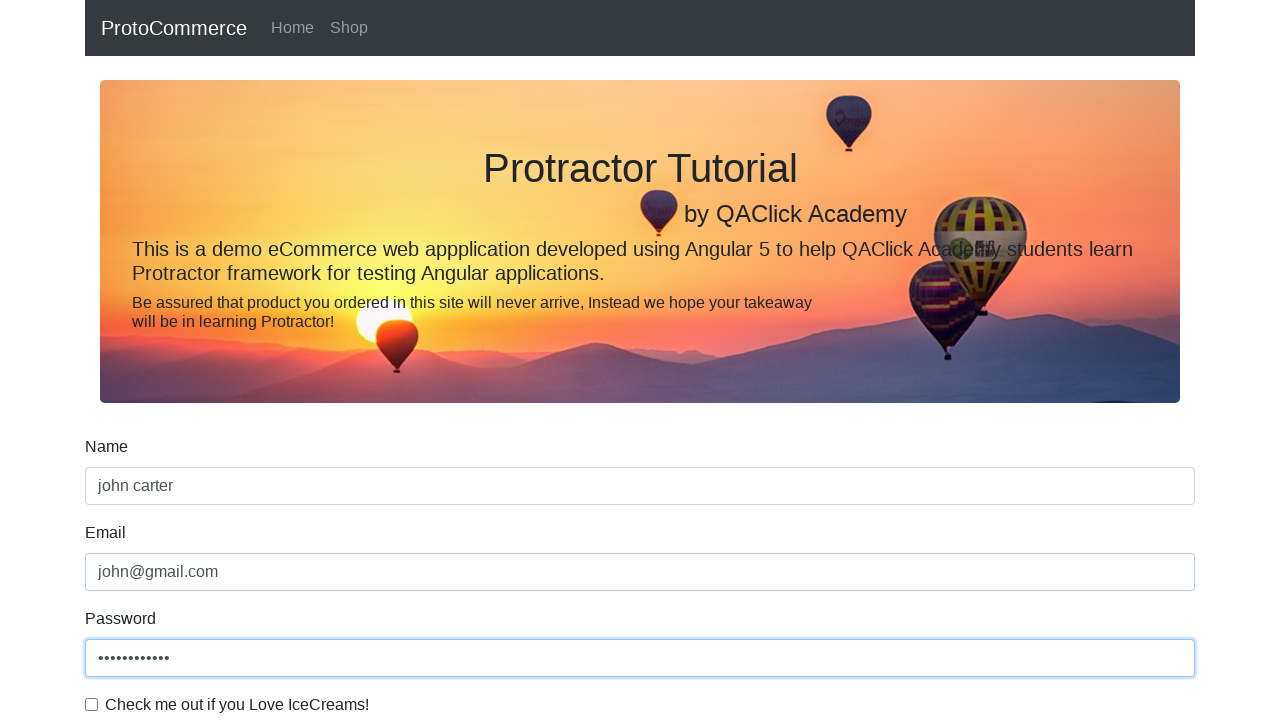

Checked the example checkbox at (92, 704) on #exampleCheck1
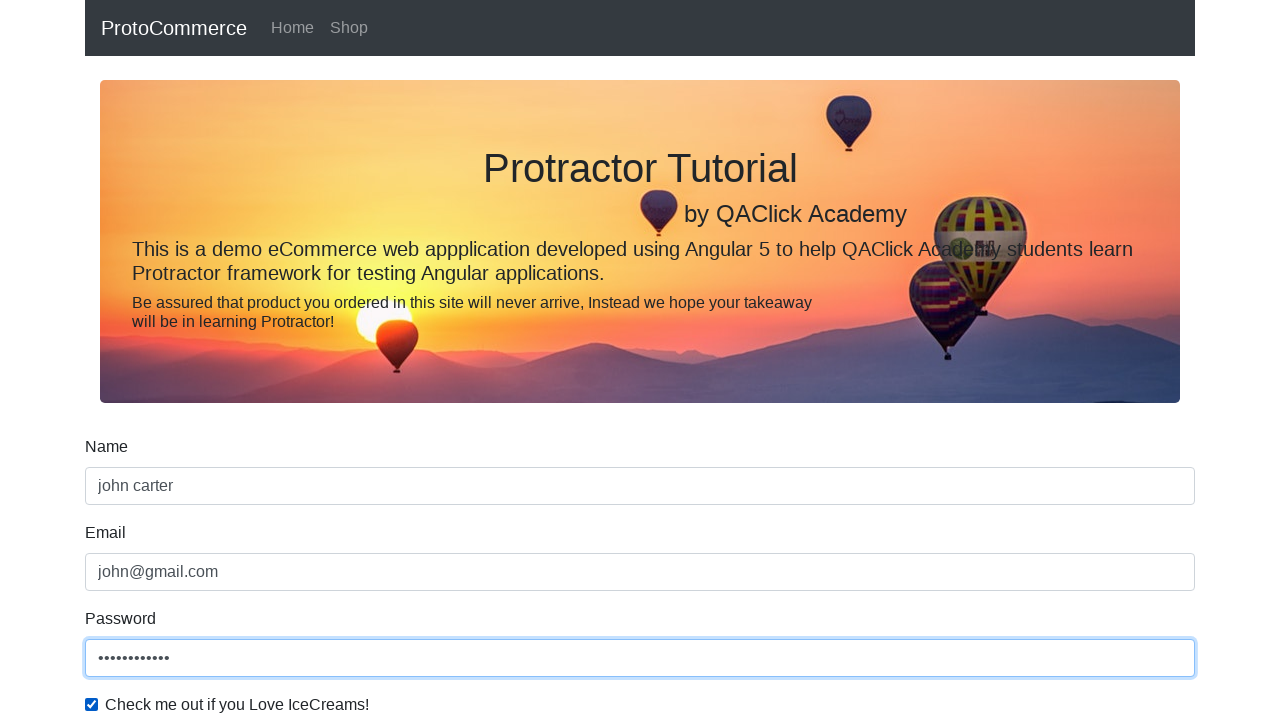

Selected 'Female' from gender dropdown on //div[@class='form-group']/select
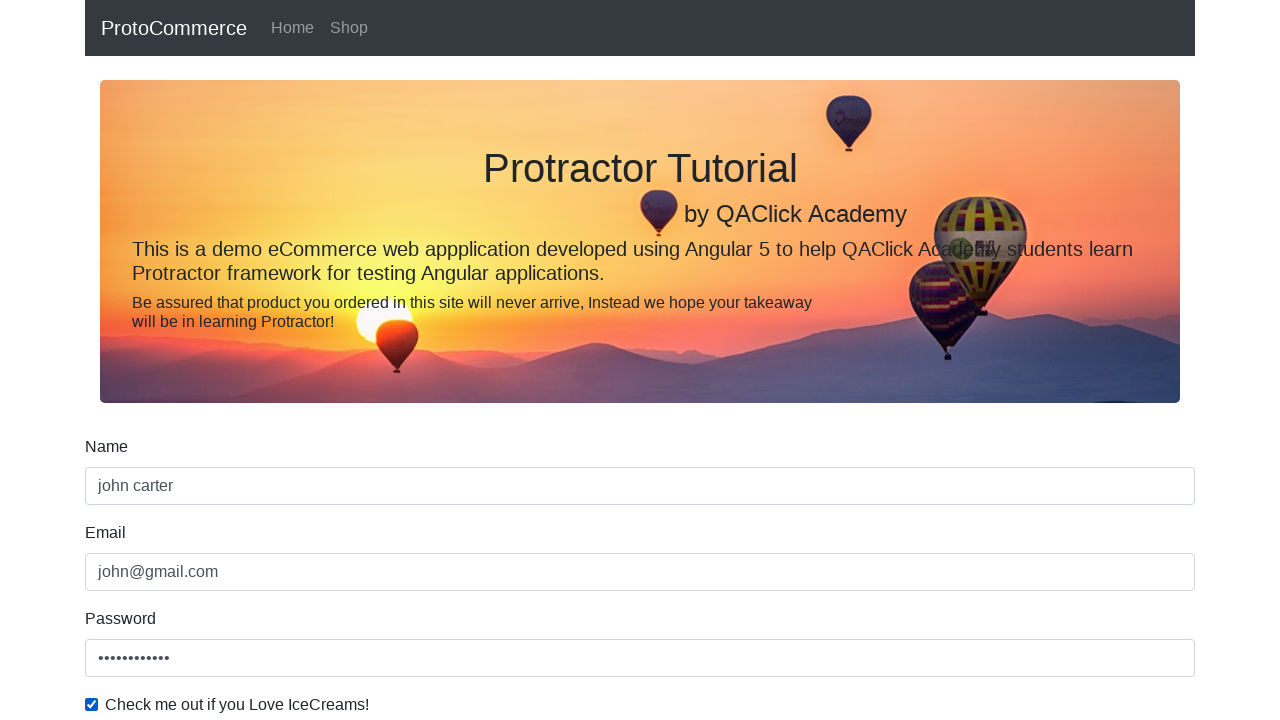

Filled date field with '2022-10-02' on input[type='date']
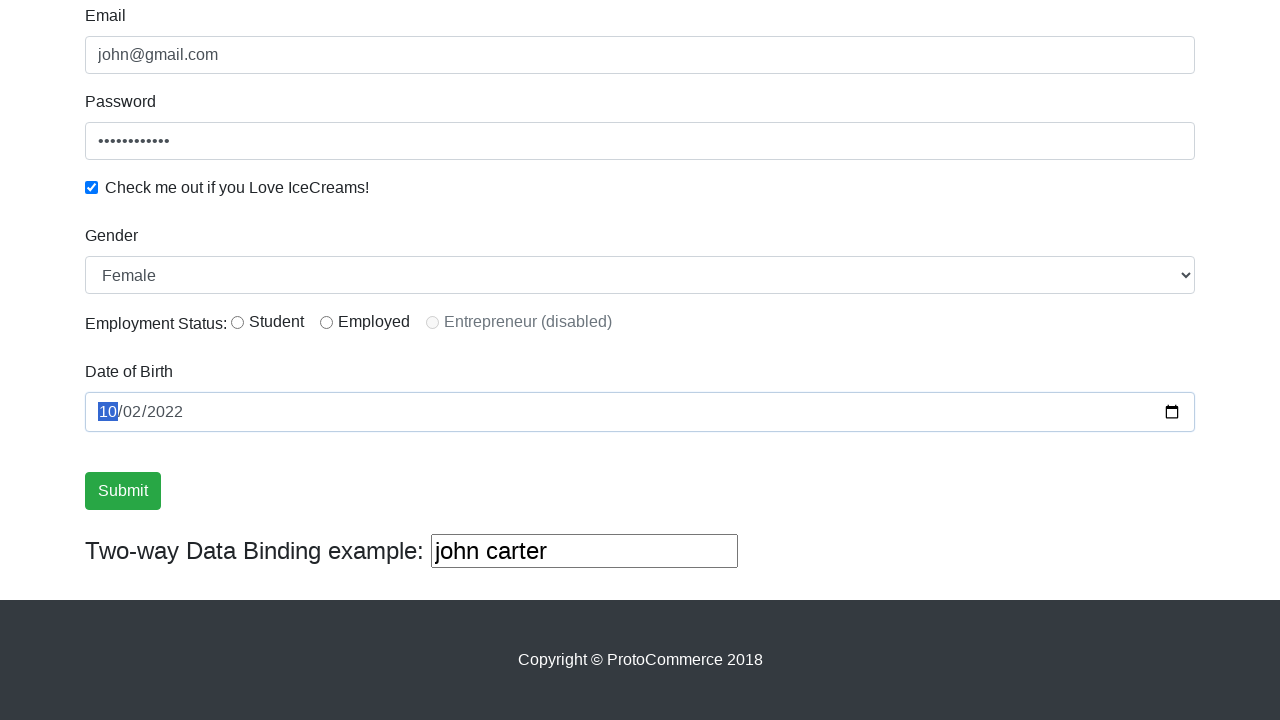

Clicked submit button to submit the form at (123, 491) on input[type='submit']
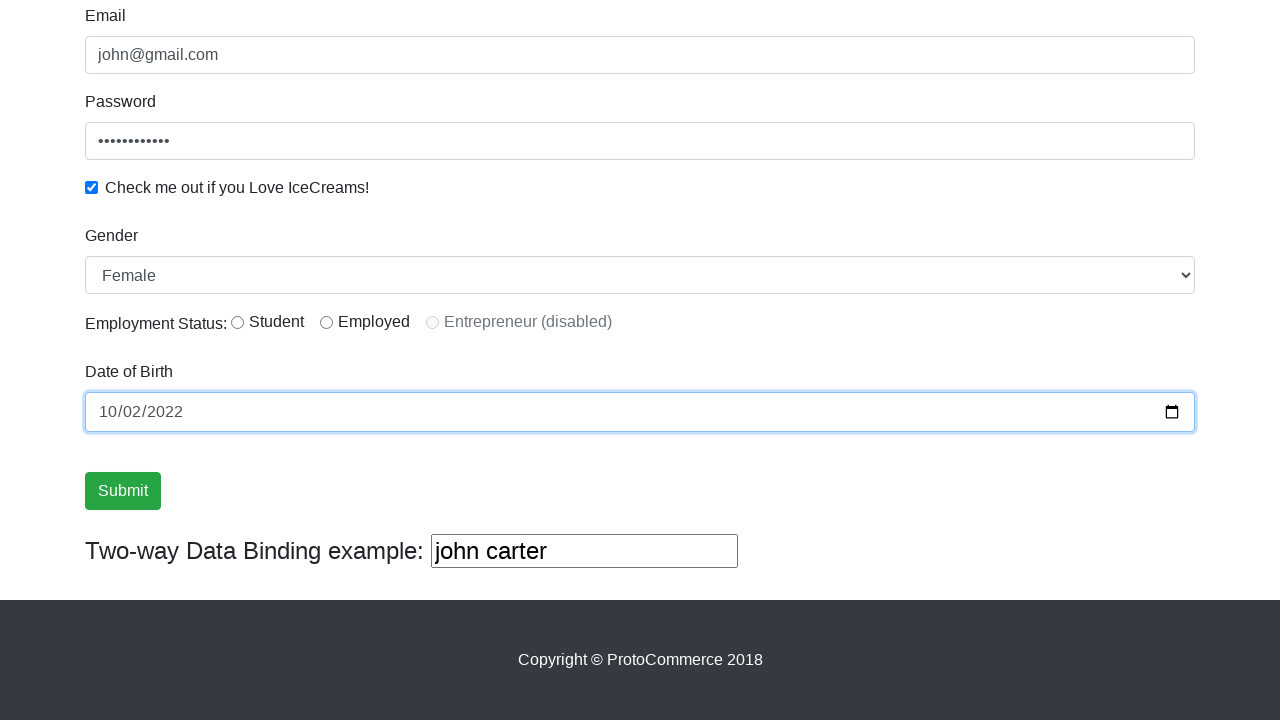

Success message appeared after form submission
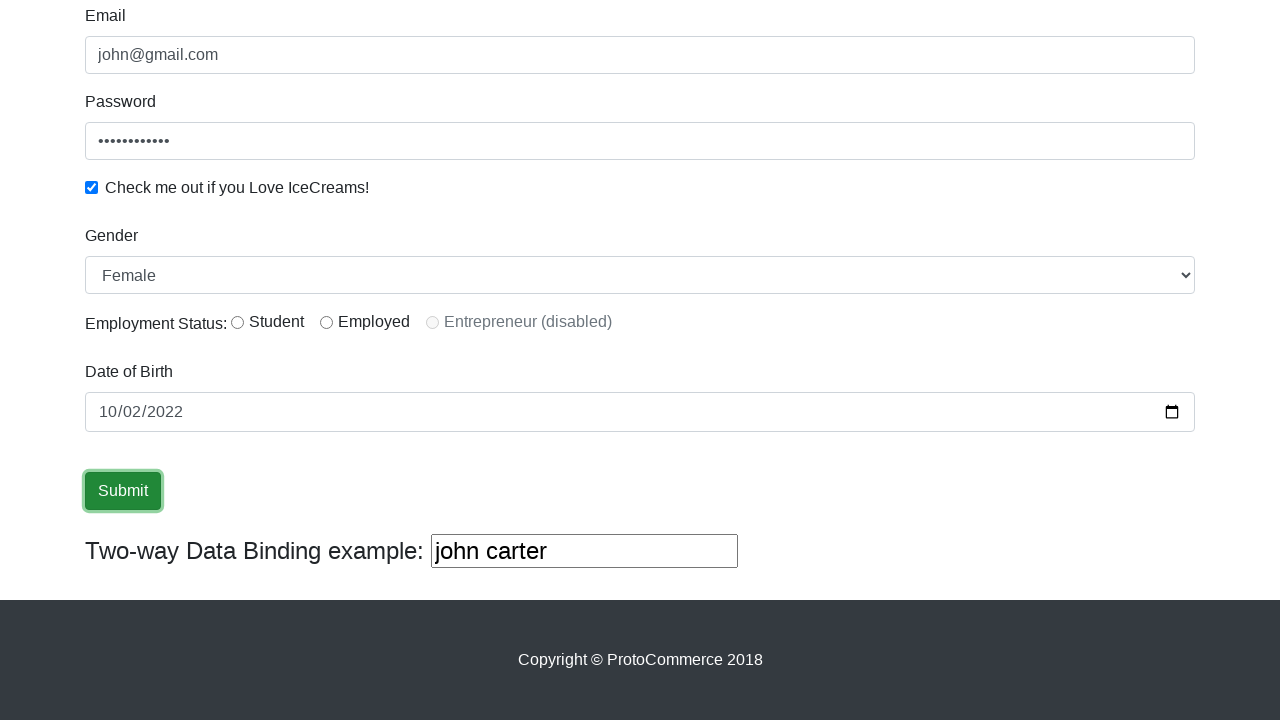

Scrolled to top of page to view success message
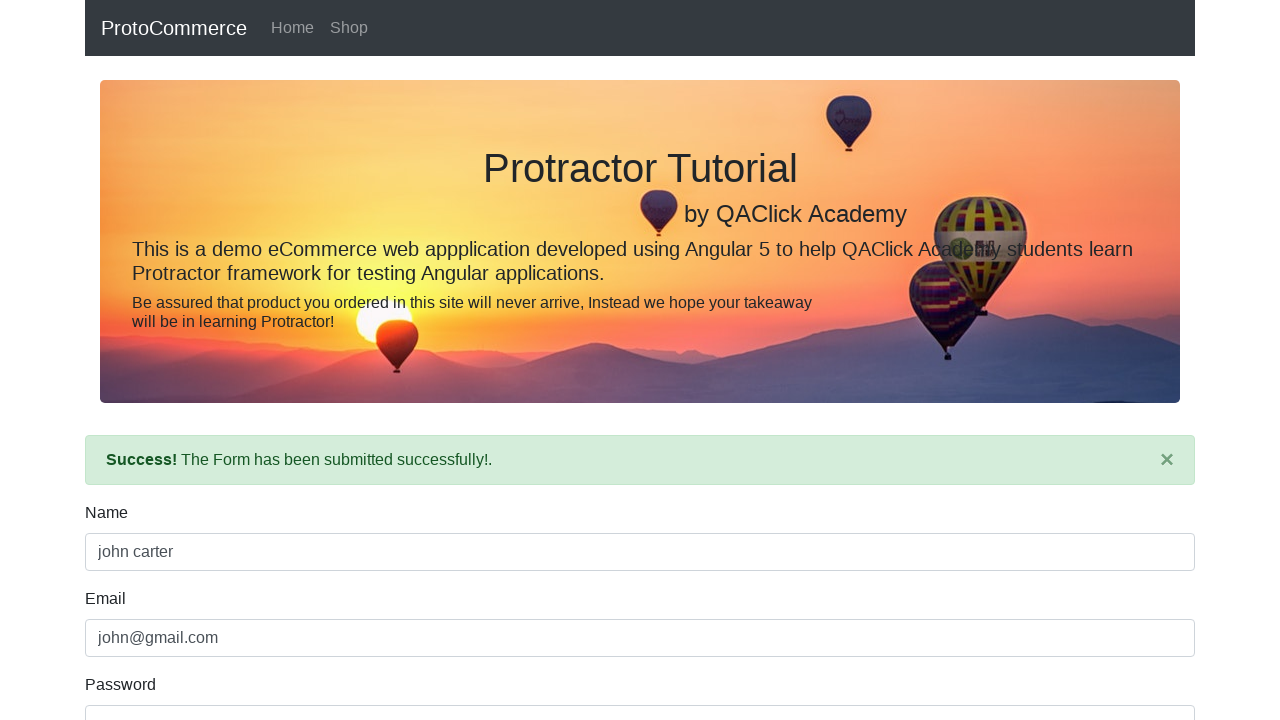

Retrieved success message: 
                    ×
                    Success! The Form has been submitted successfully!.
                  
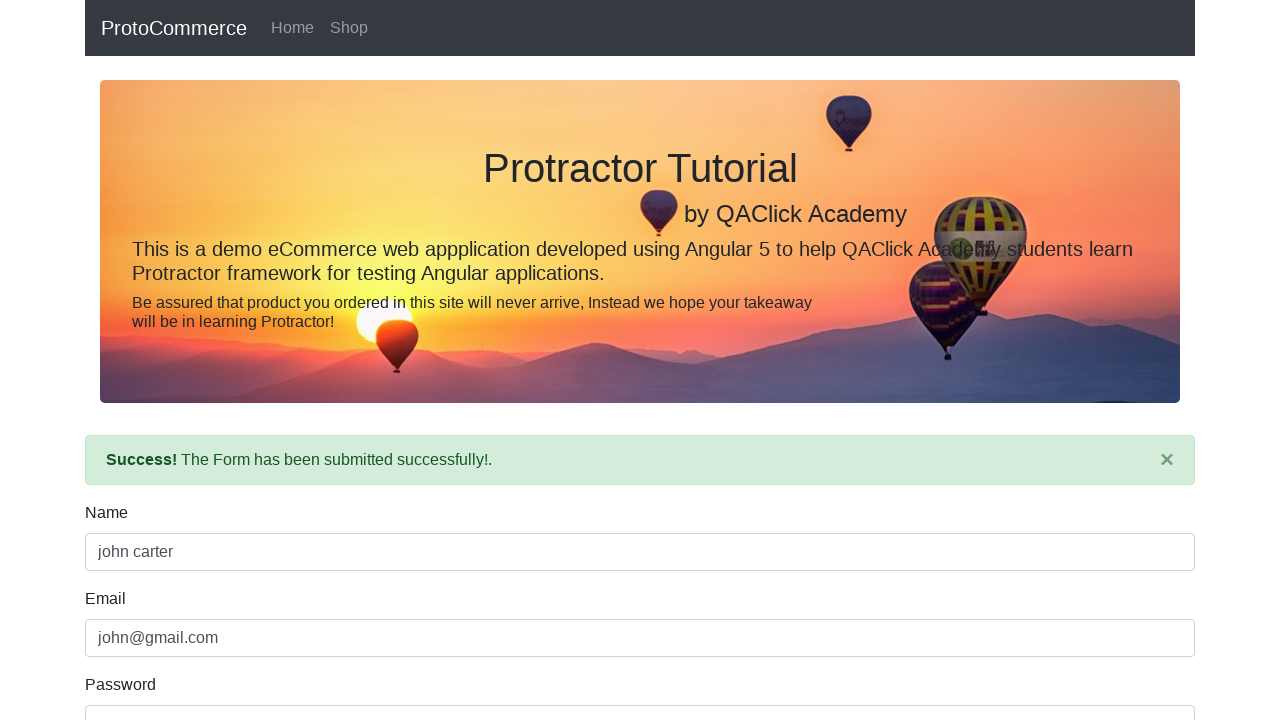

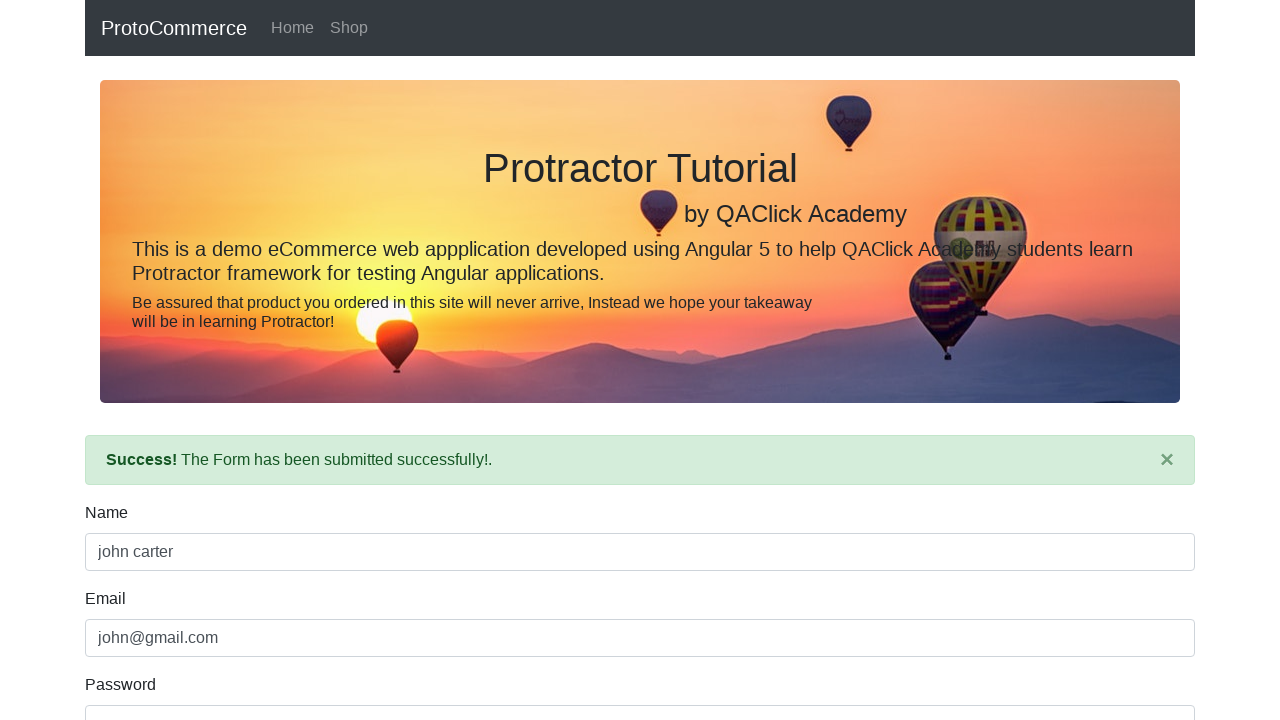